Tests locating and verifying text content on the page

Starting URL: http://uitestingplayground.com/

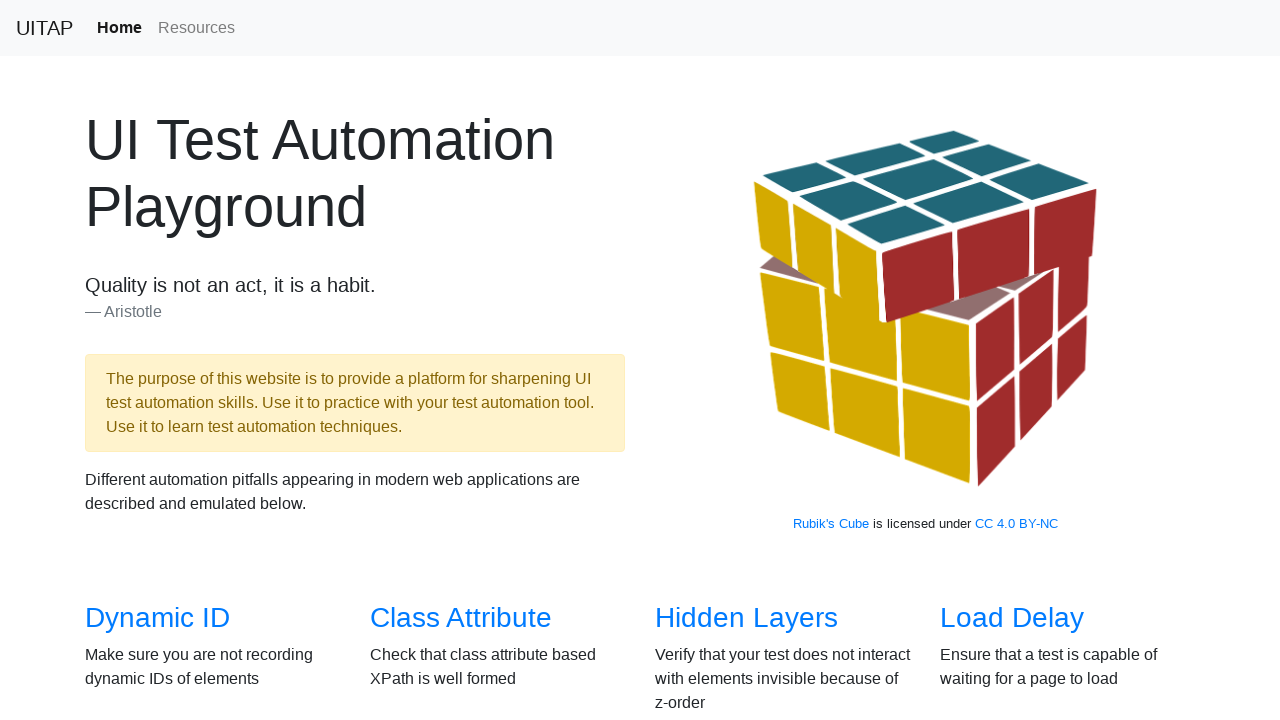

Clicked 'Verify Text' link at (720, 361) on internal:role=link[name="Verify Text"i]
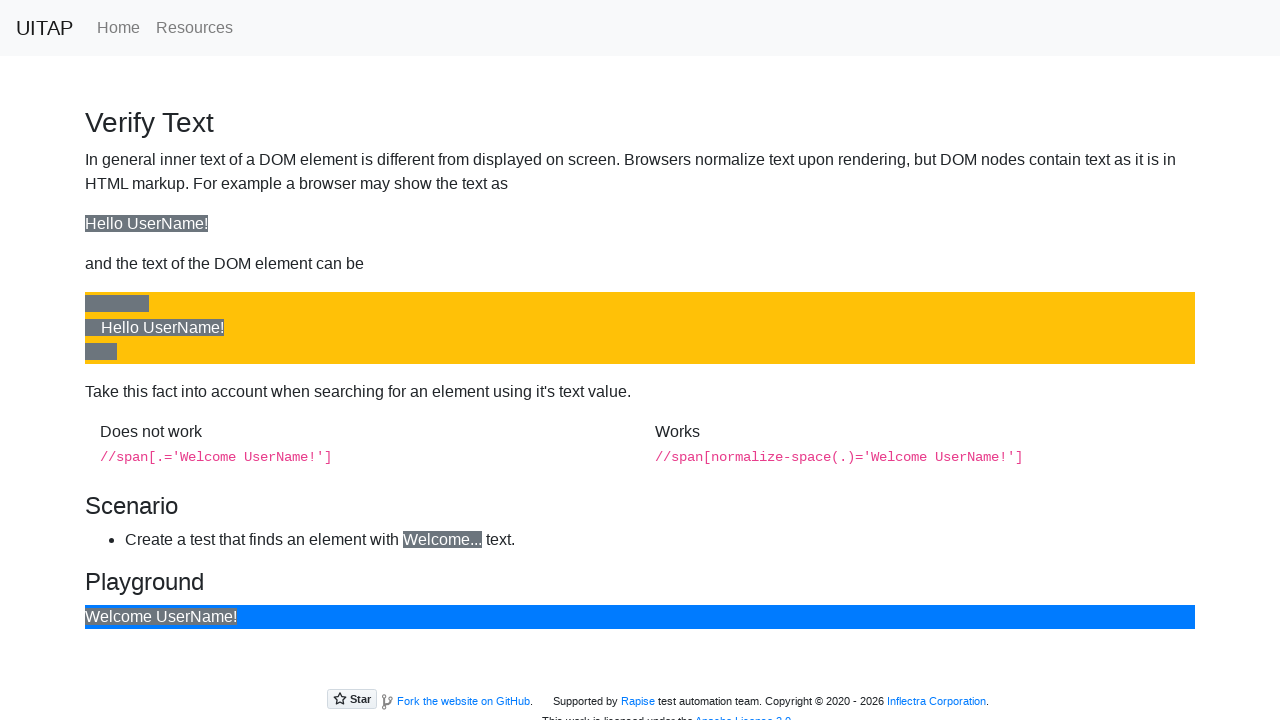

Welcome text loaded and became visible
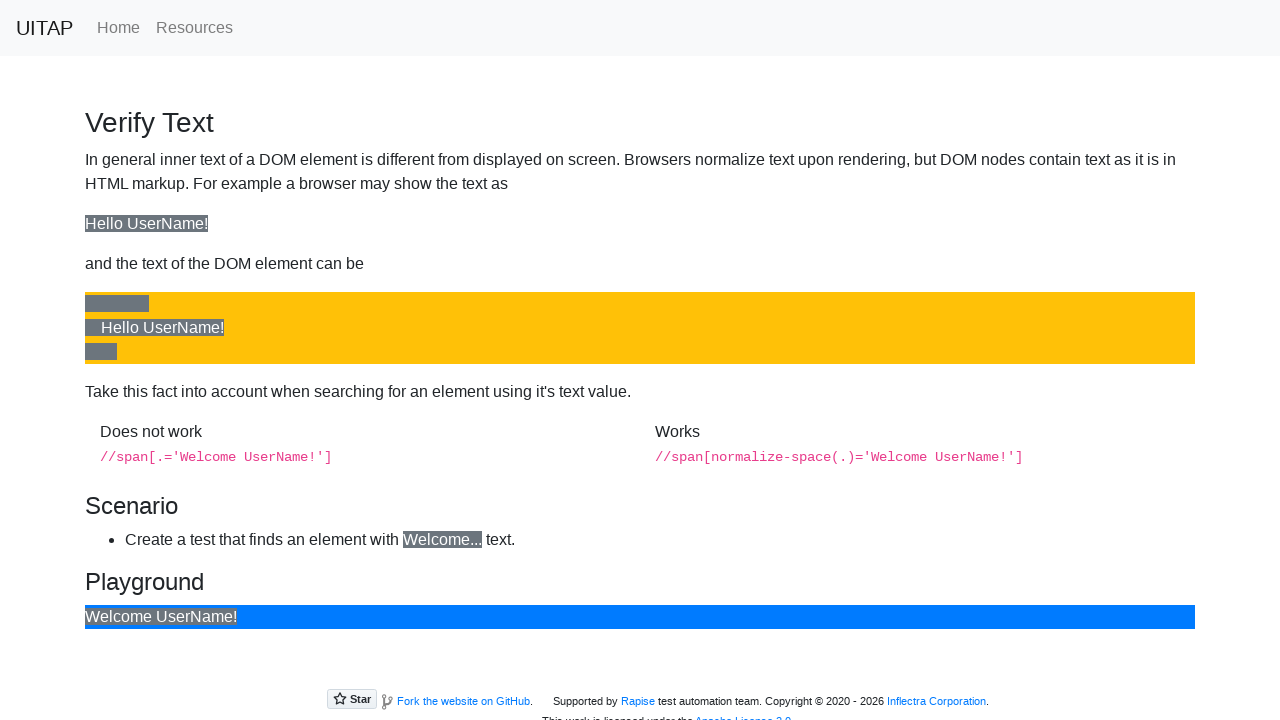

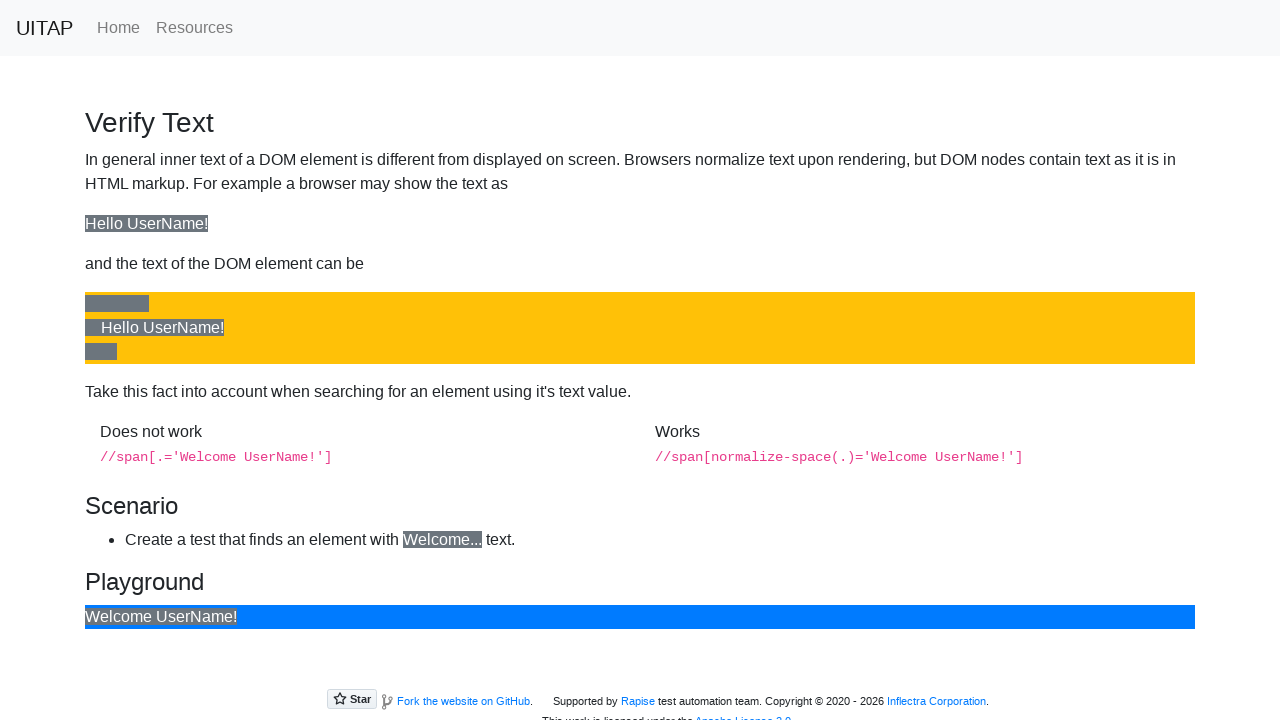